Opens TestProject.io and then opens a new window to navigate to the TestProject blog page

Starting URL: https://testproject.io/

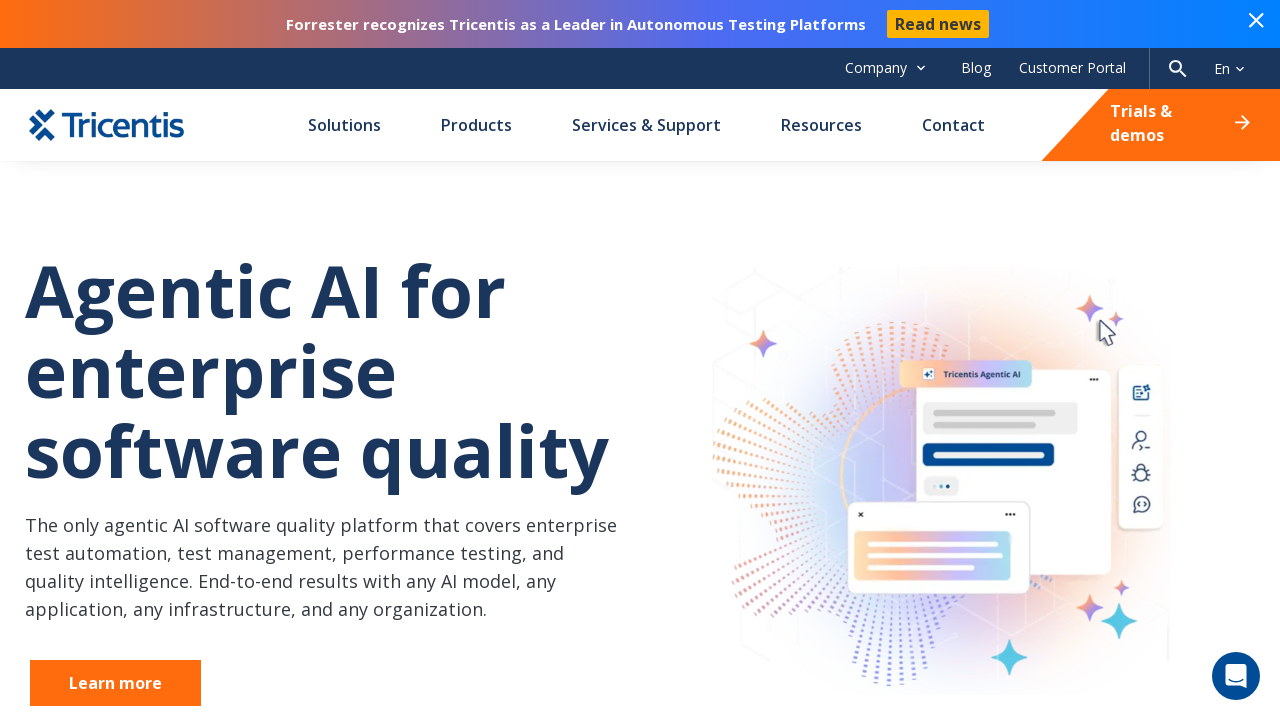

Opened a new window/page
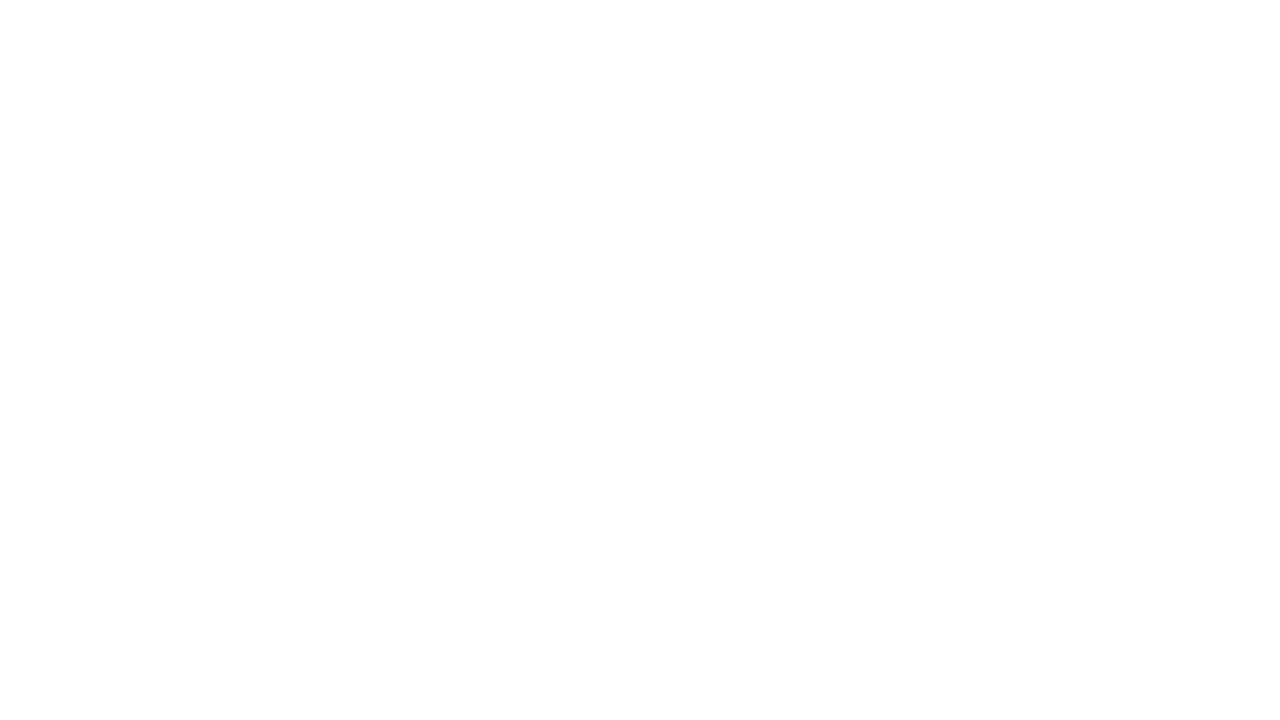

Navigated to TestProject blog page (https://blog.testproject.io/)
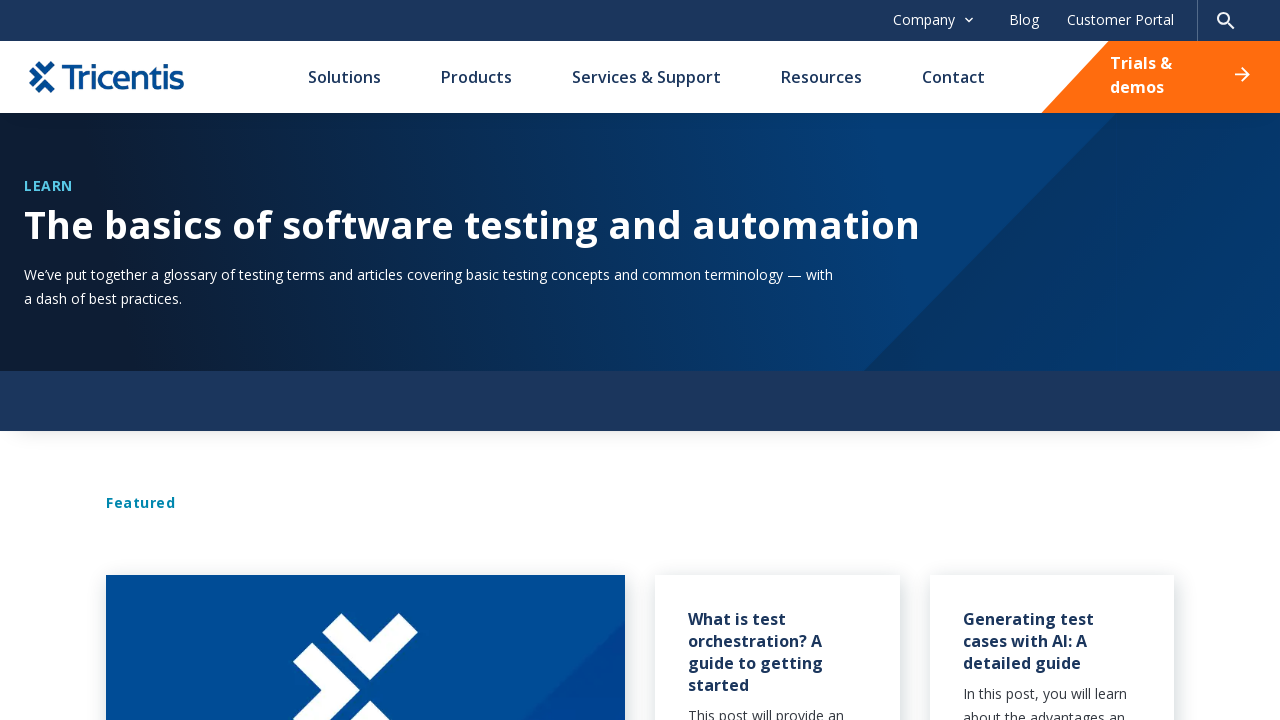

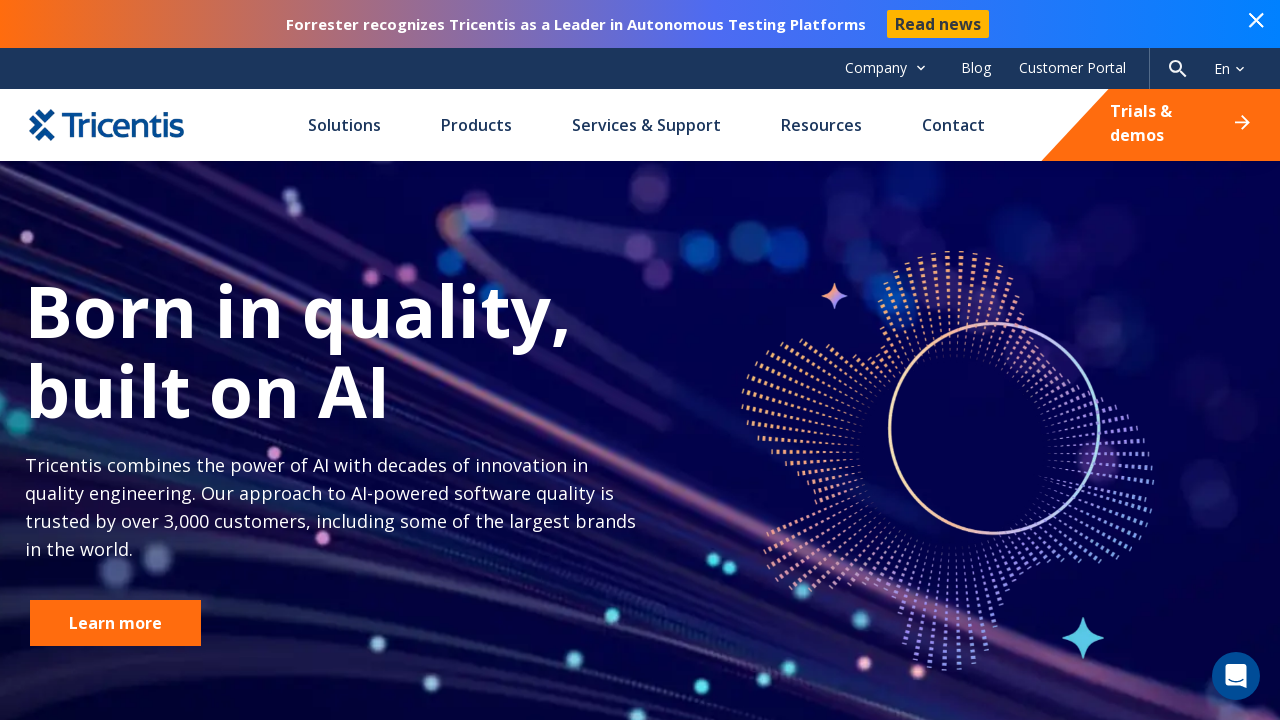